Tests a checkbox form by filling in name and comment fields, selecting room type and lunch options, then submitting the form

Starting URL: https://rori4.github.io/selenium-practice/#/pages/practice/checkbox-form

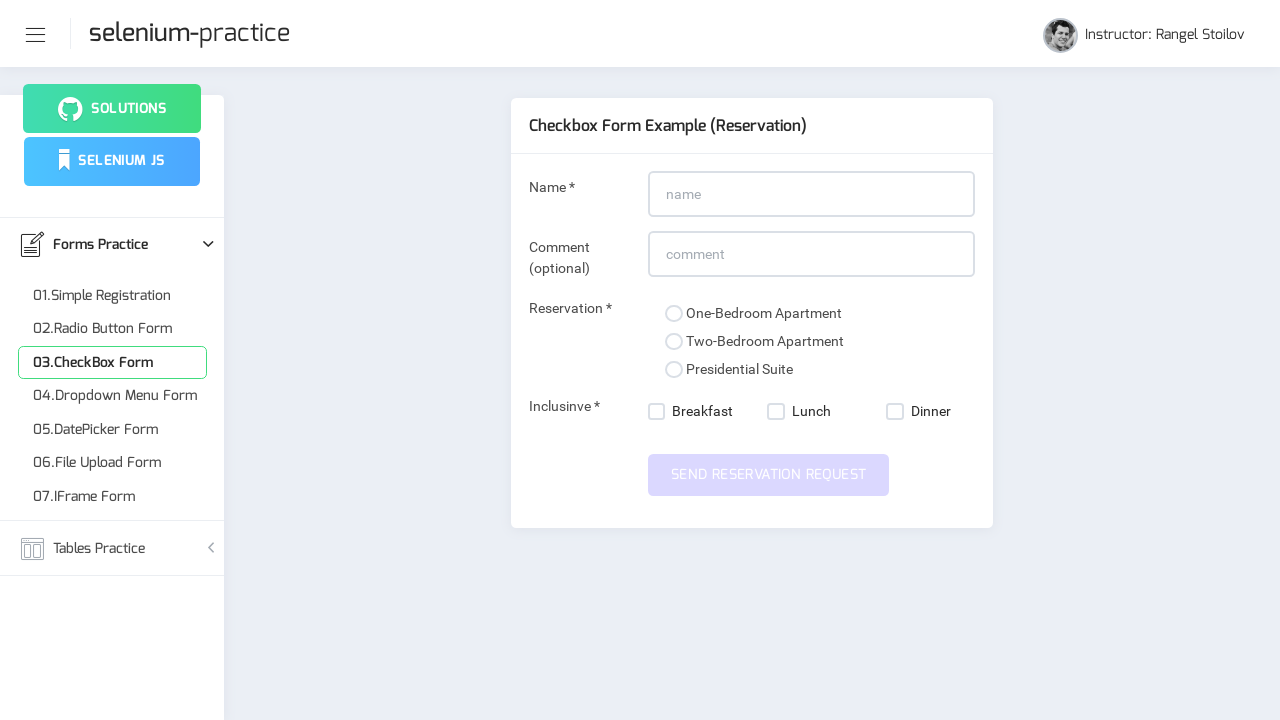

Filled name field with 'Checkbox_tester' on input#name
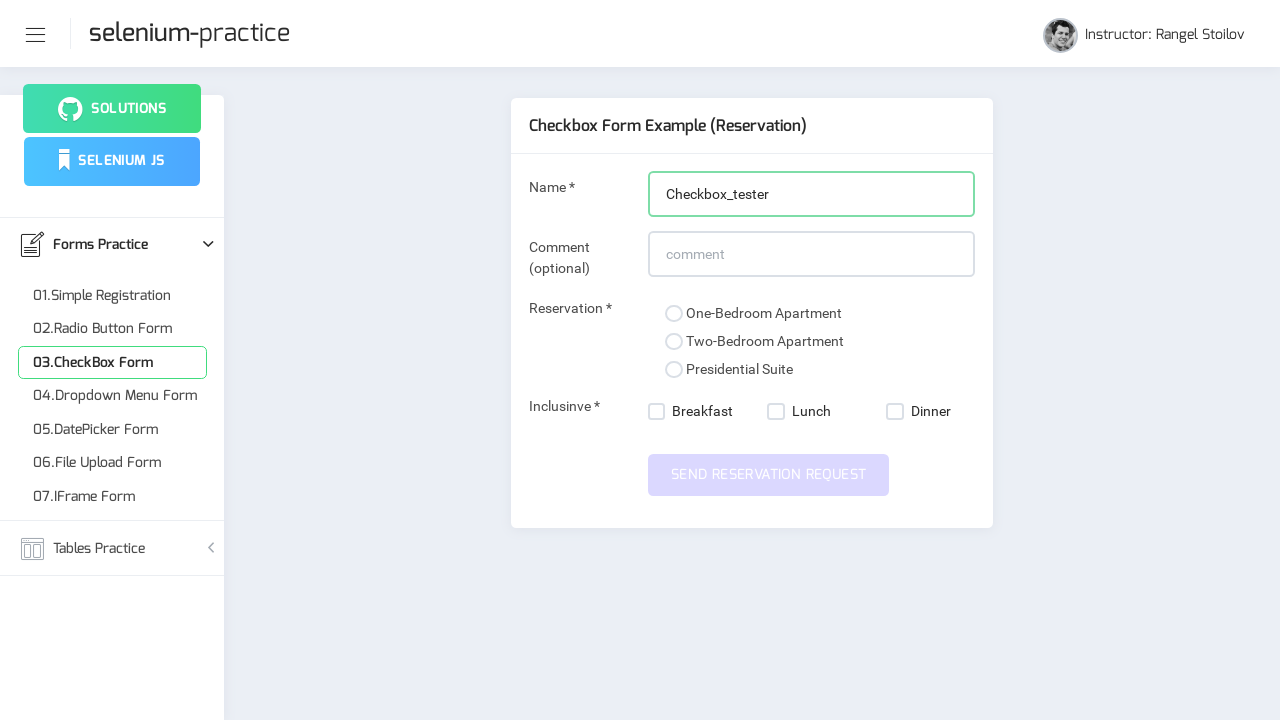

Filled comment field with 'Checkbox comment here' on input#comment
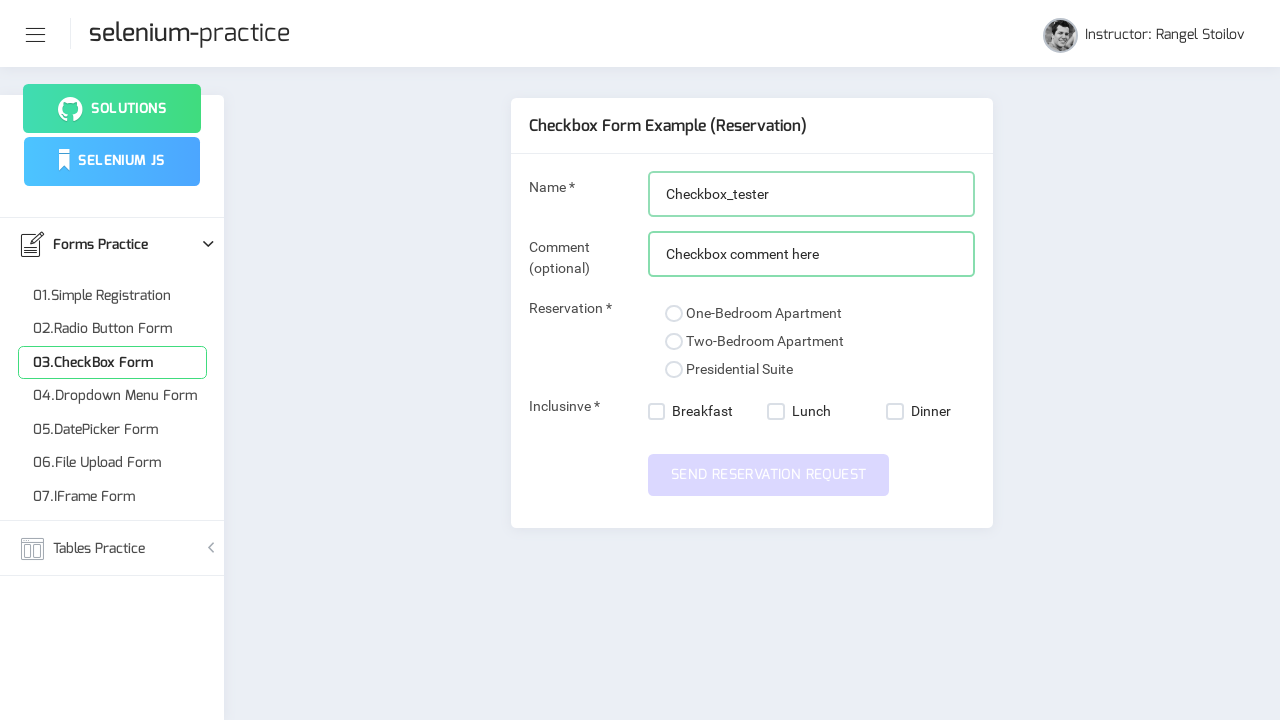

Selected presidential suite room option at (674, 370) on xpath=//input[@value='presidential-suite']//following::span[1]
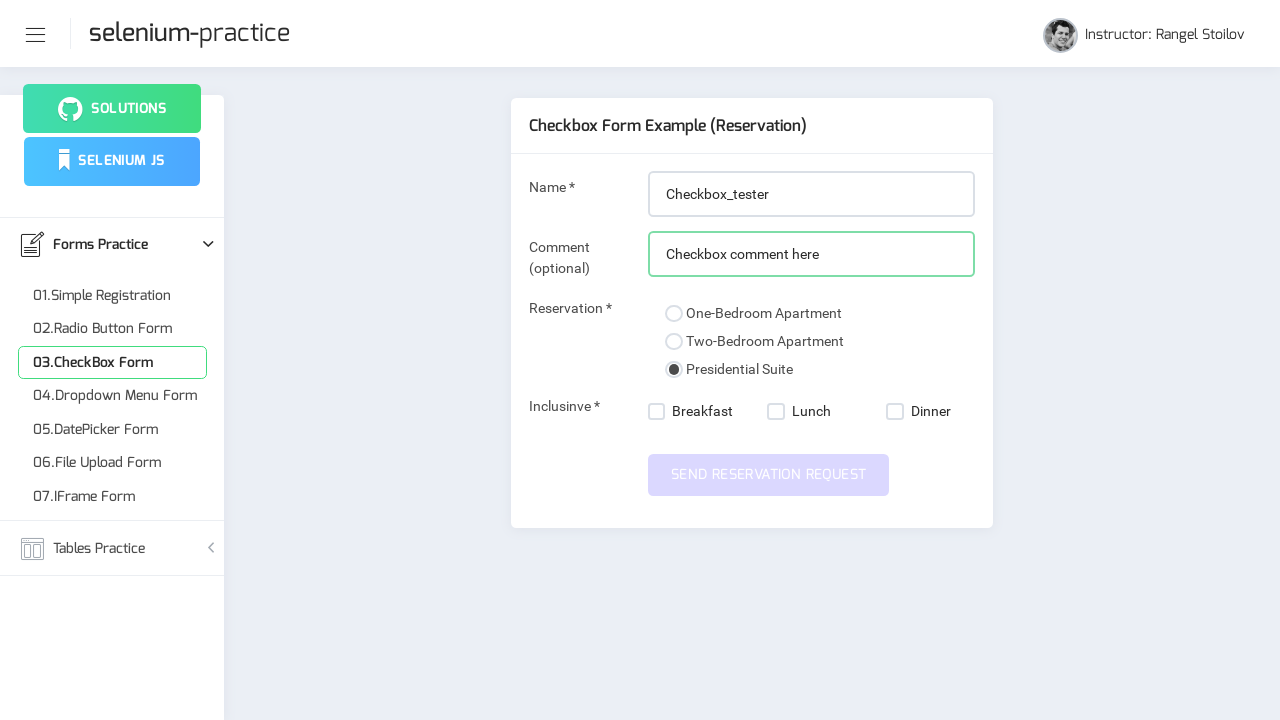

Selected lunch checkbox option at (776, 412) on xpath=//nb-checkbox[@value='lunch']//span[@class='customised-control-indicator']
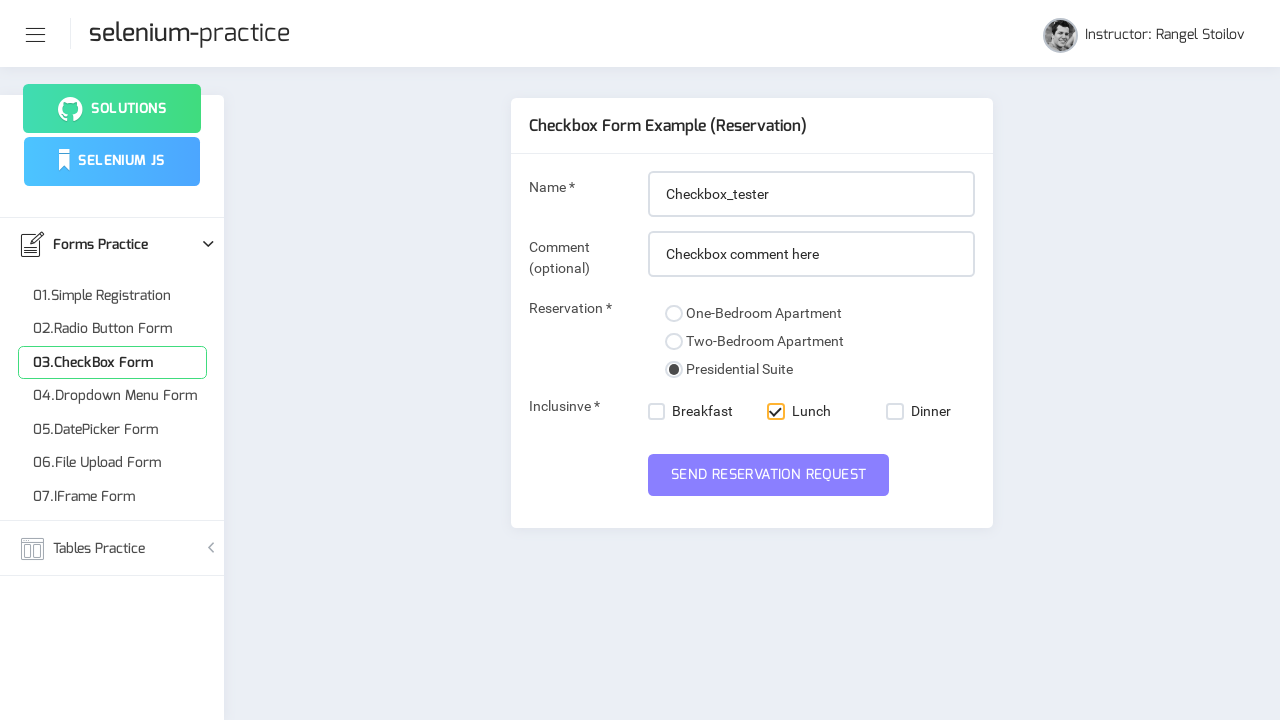

Clicked submit button to submit the form at (769, 475) on button#submit
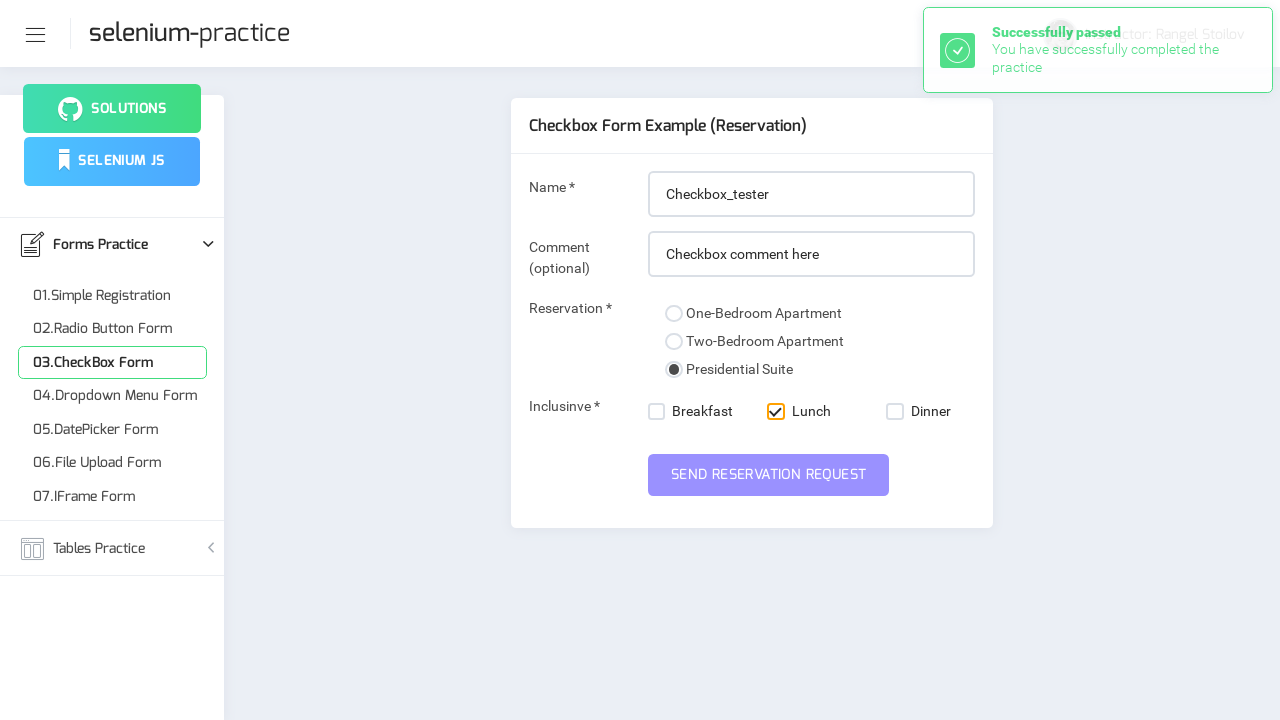

Waited 2 seconds for form submission to complete
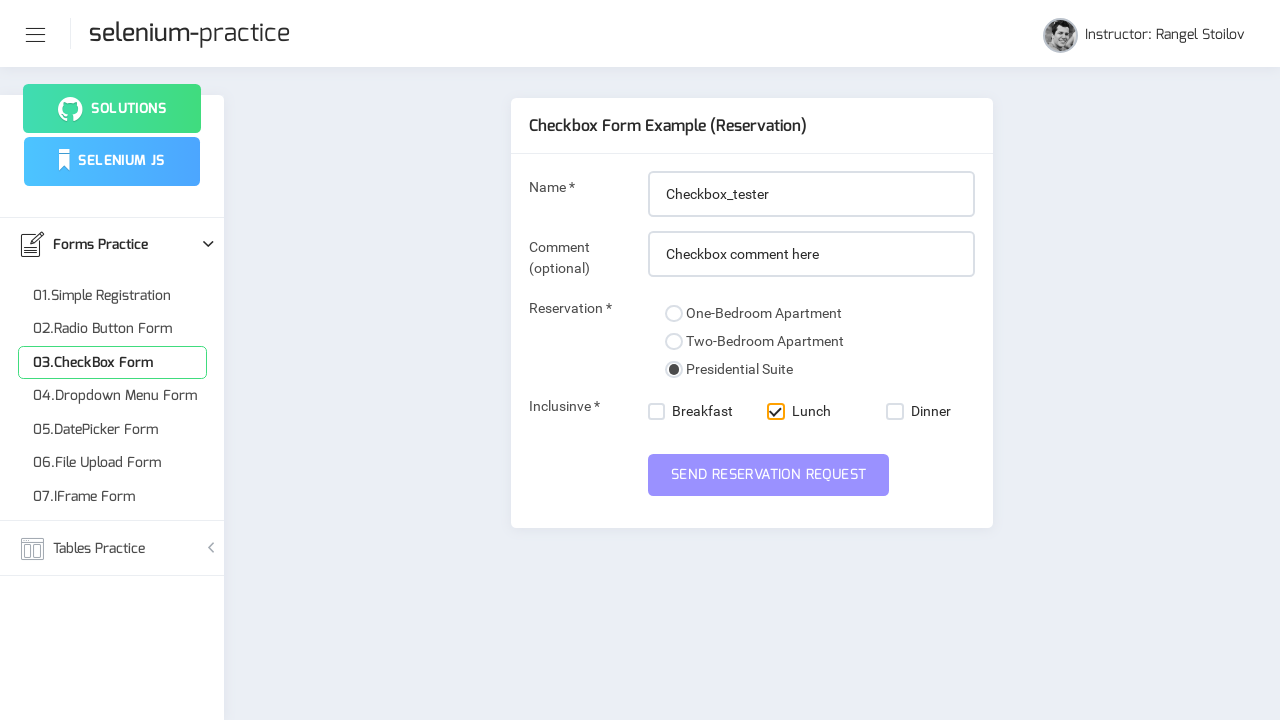

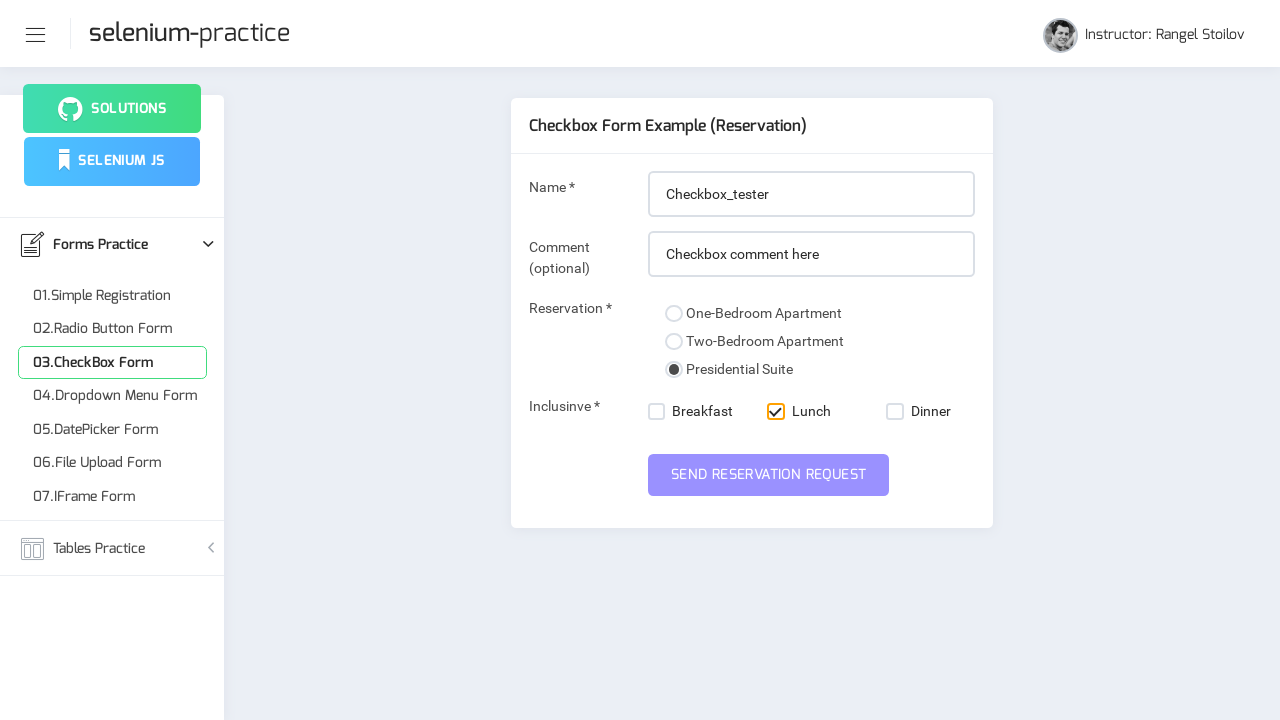